Tests a signup form by filling in first name, last name, and email fields, then submitting the form.

Starting URL: http://secure-retreat-92358.herokuapp.com/

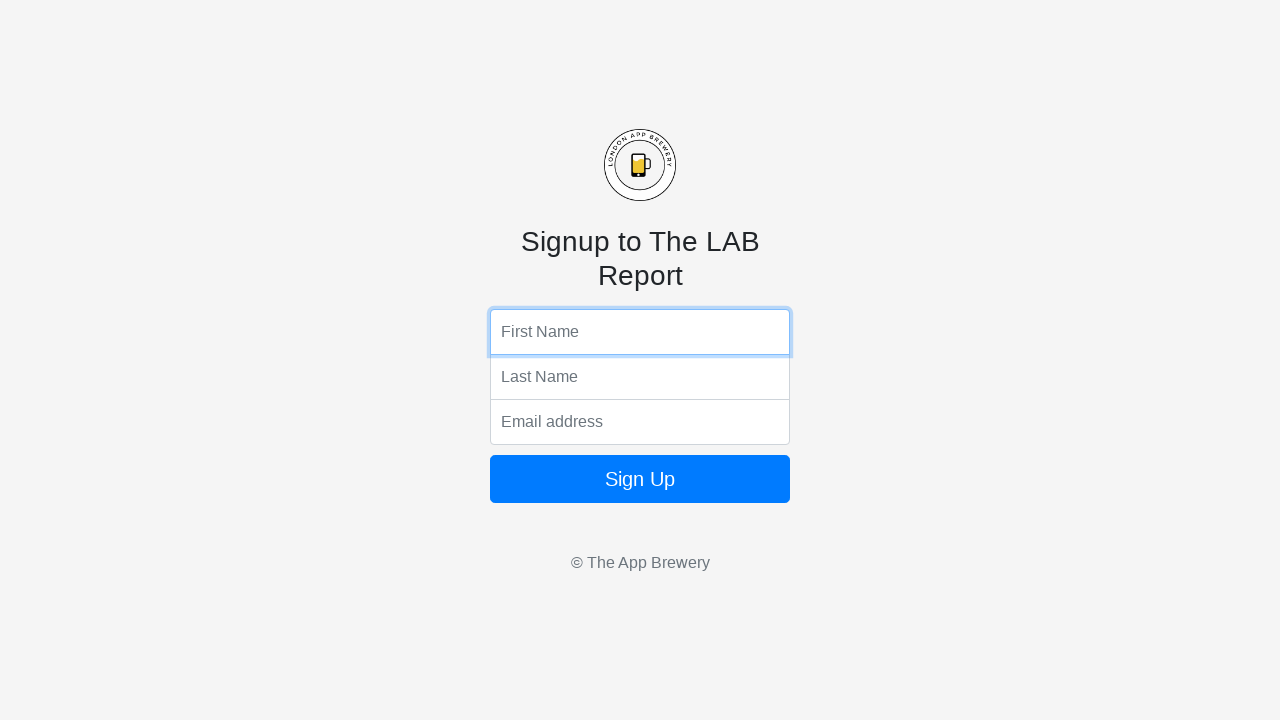

Filled first name field with 'Jon' on input[name='fName']
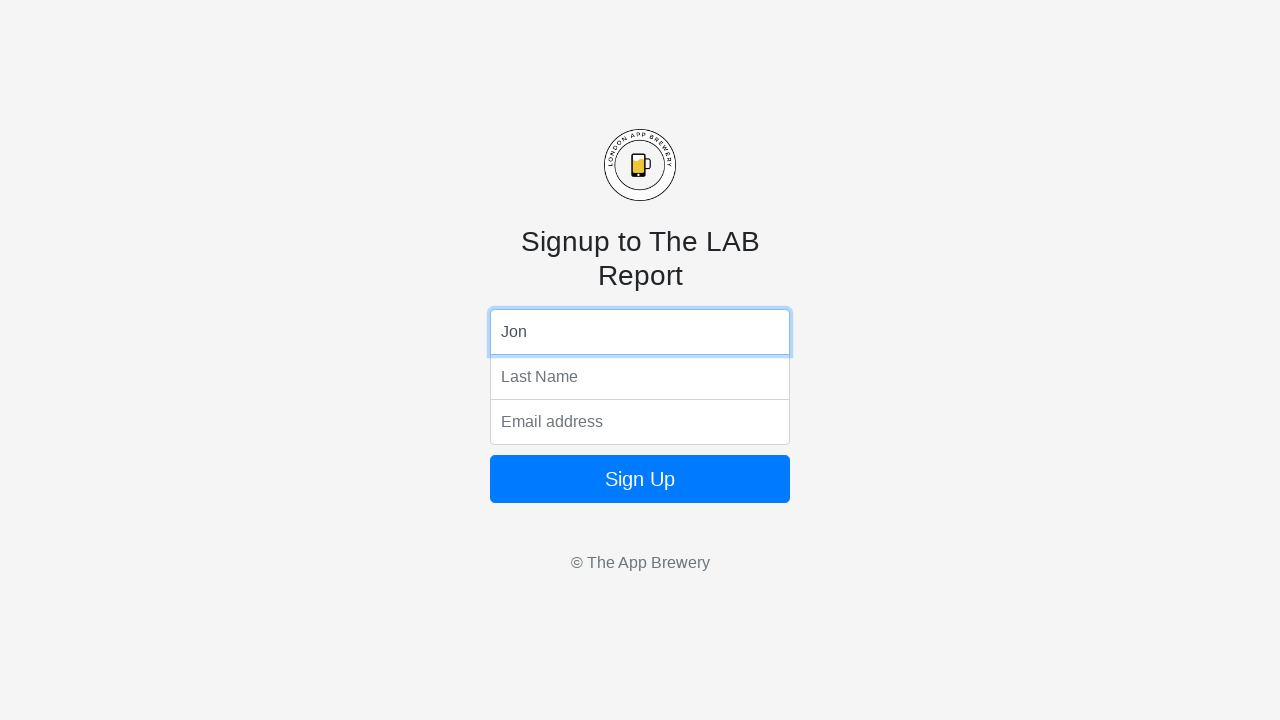

Filled last name field with 'Sefiu' on input[name='lName']
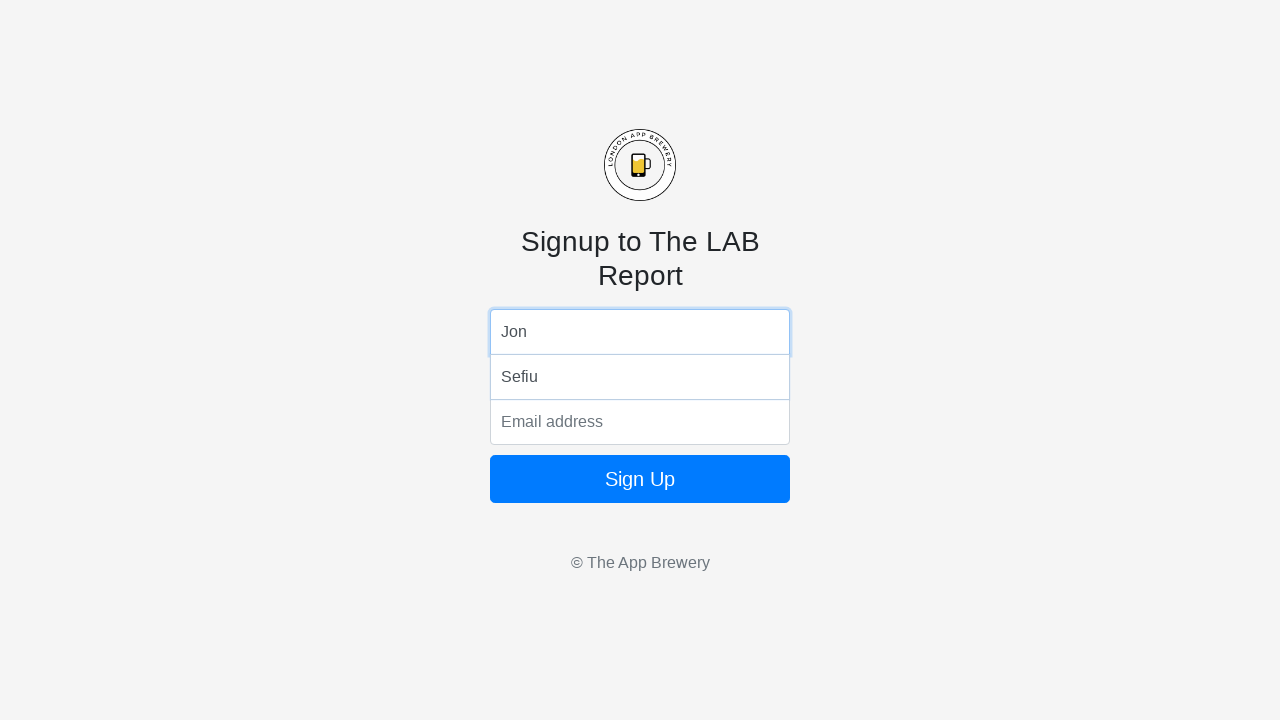

Filled email field with 'sefiujon@gmail.com' on input[name='email']
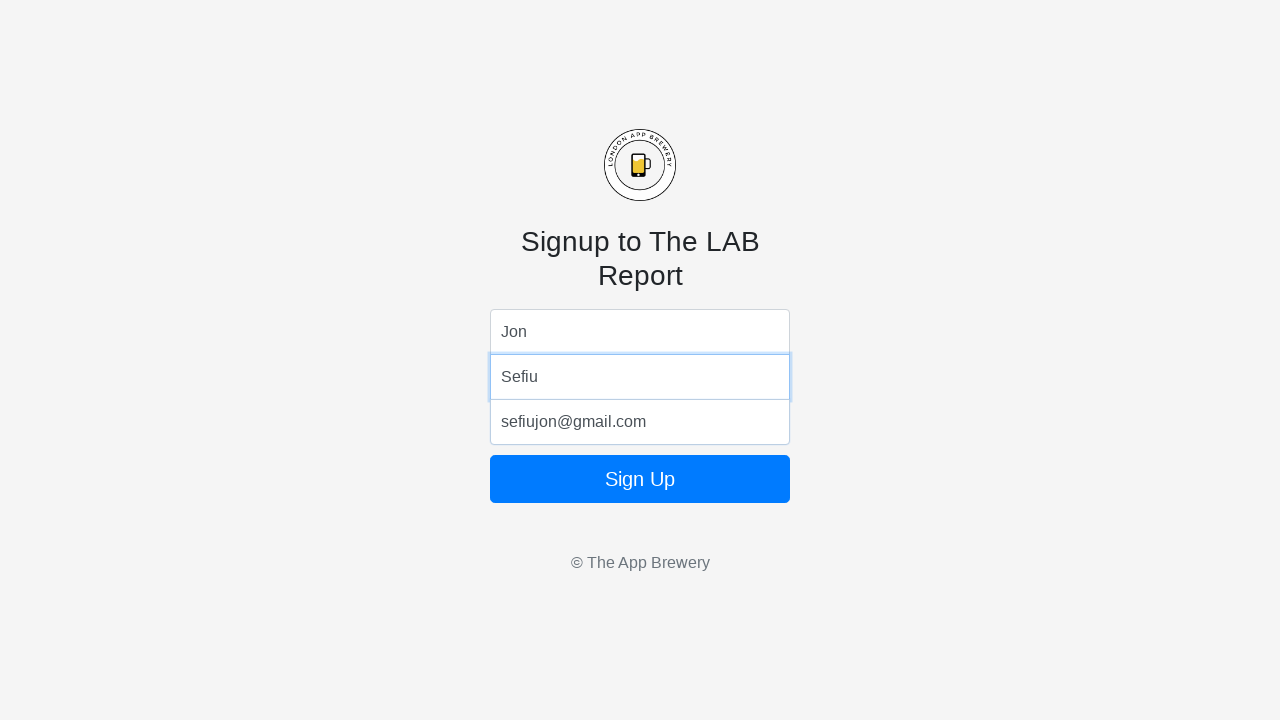

Clicked form submit button at (640, 479) on form button
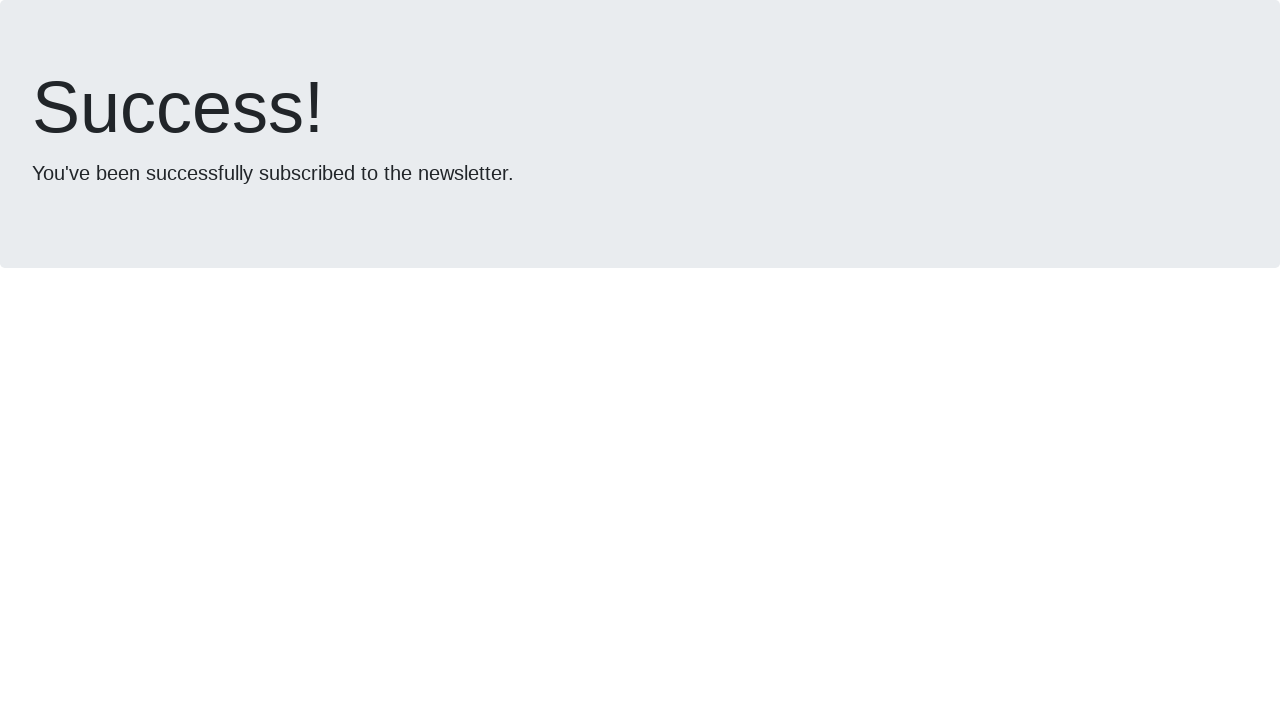

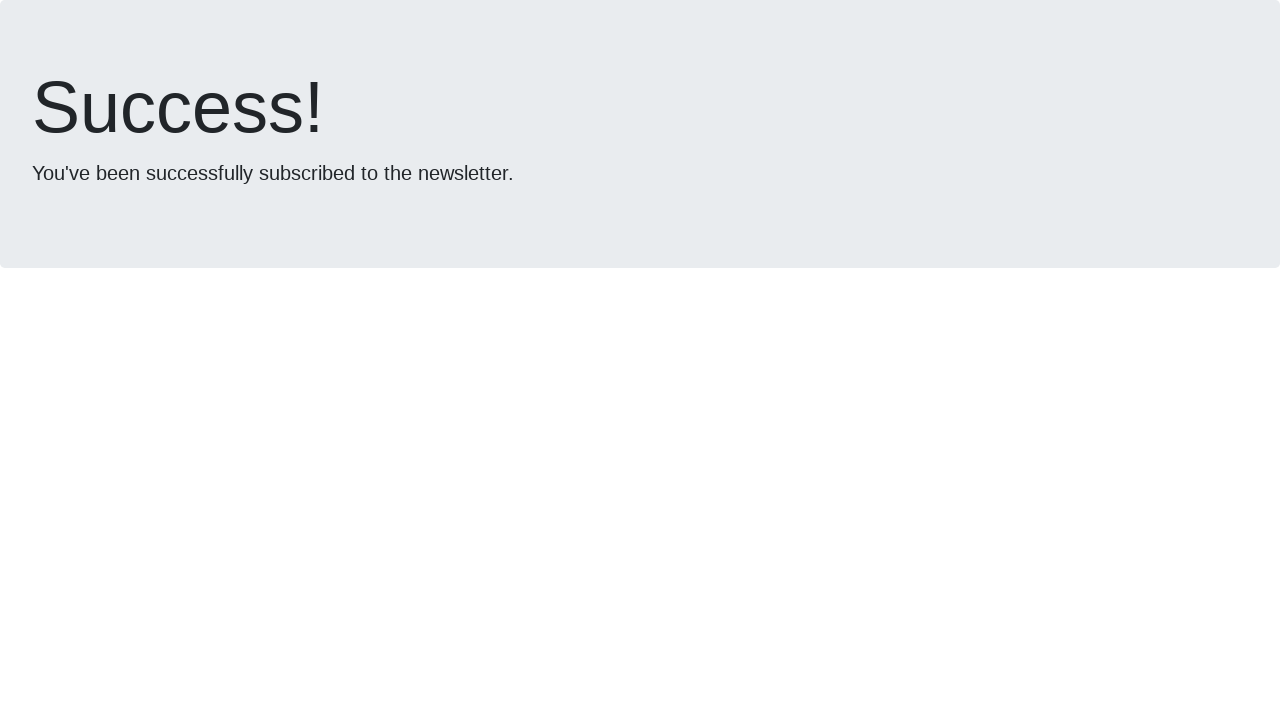